Tests multiplication functionality of a calculator by entering two numbers (4 and 5), selecting the multiplication operator, and verifying the result is 20

Starting URL: https://safatelli.github.io/tp-test-logiciel/assets/calc.html

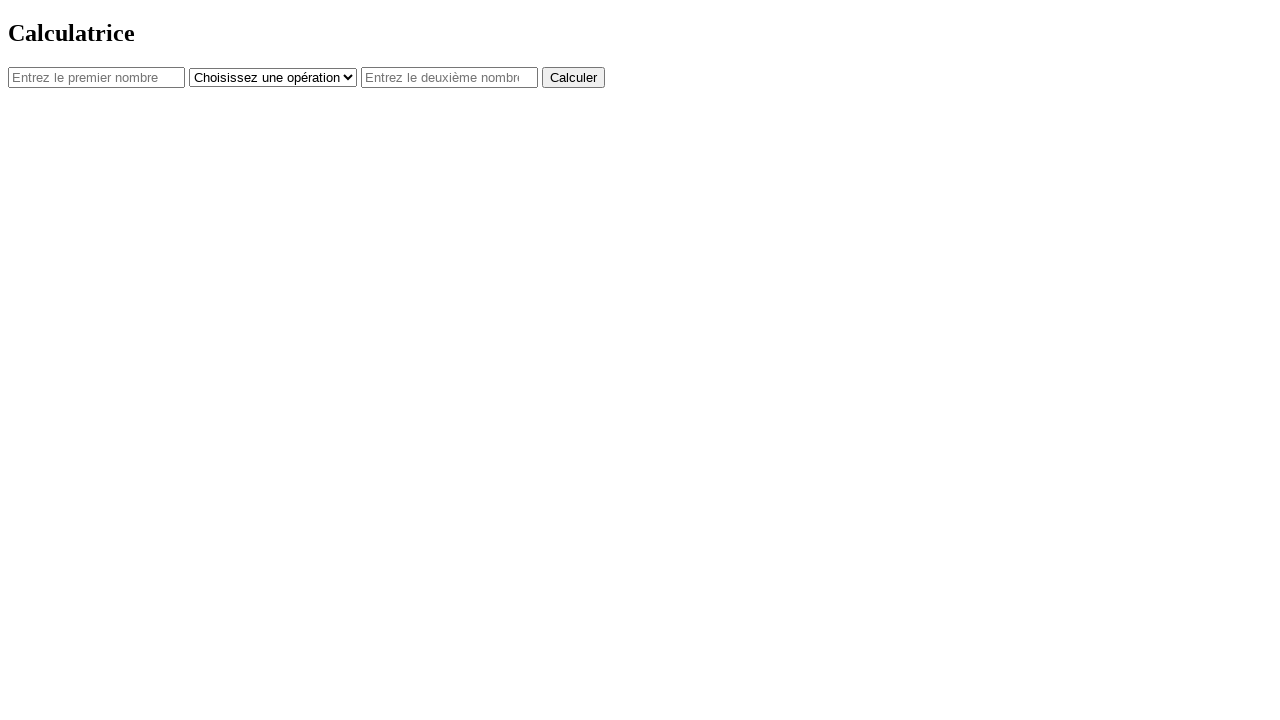

Clicked on first number input field at (96, 77) on #num1
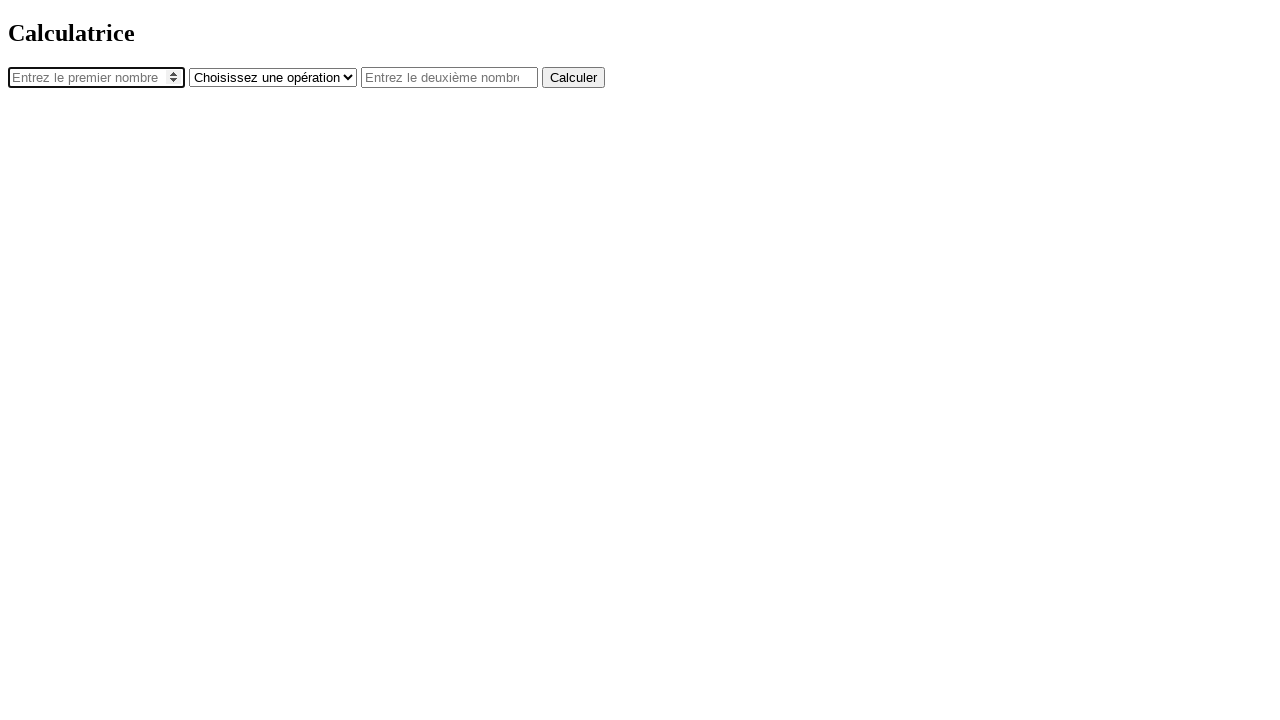

Entered first number: 4 on #num1
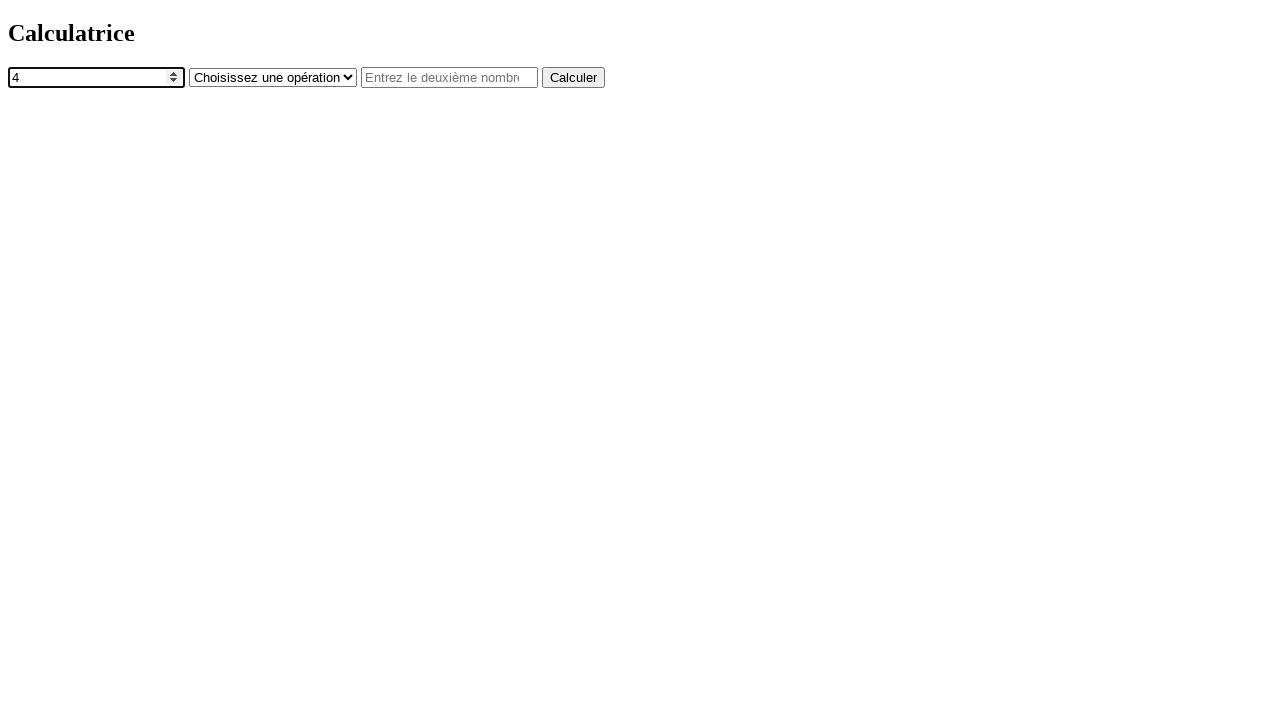

Clicked on operator dropdown at (273, 77) on #operator
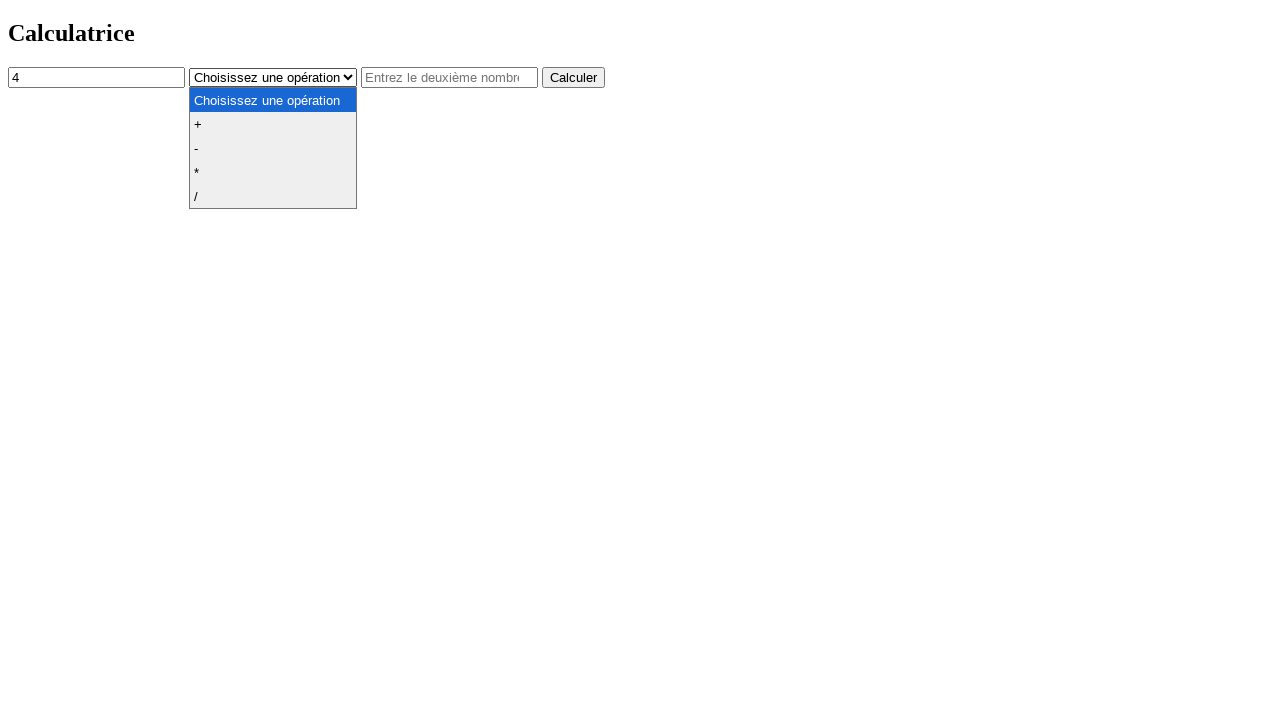

Selected multiplication operator (*) on #operator
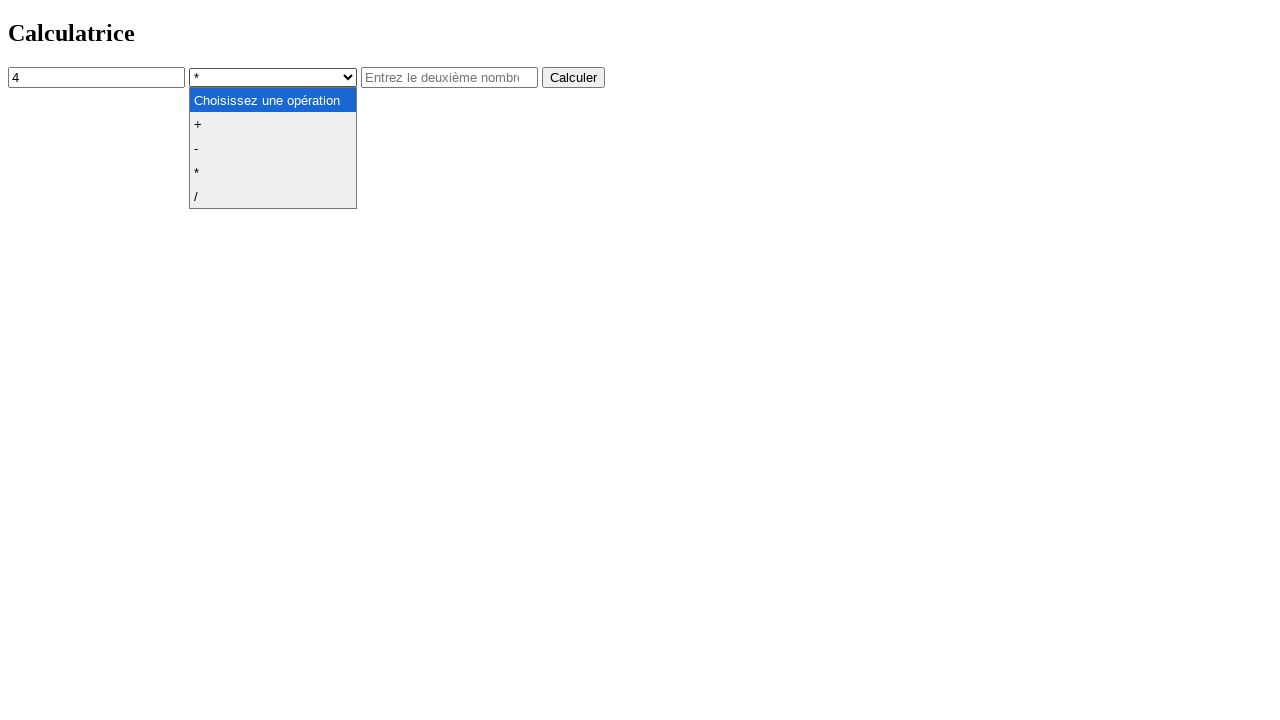

Clicked on second number input field at (450, 77) on #num2
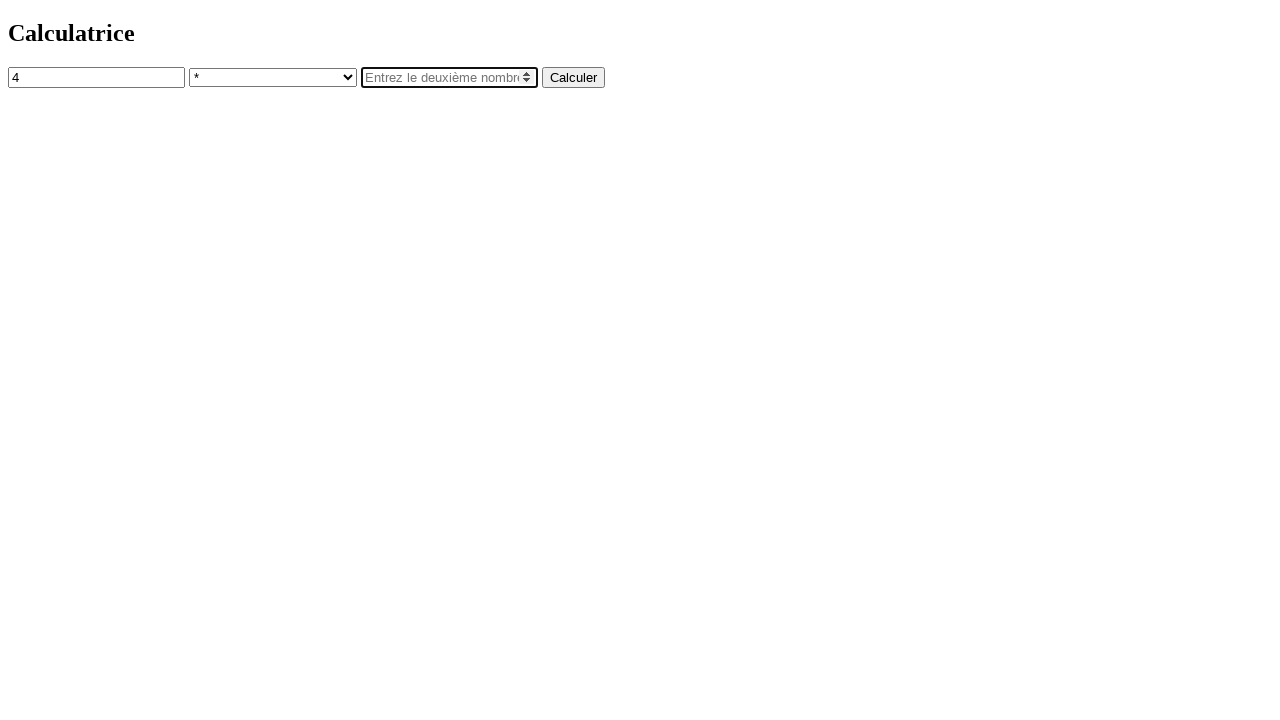

Entered second number: 5 on #num2
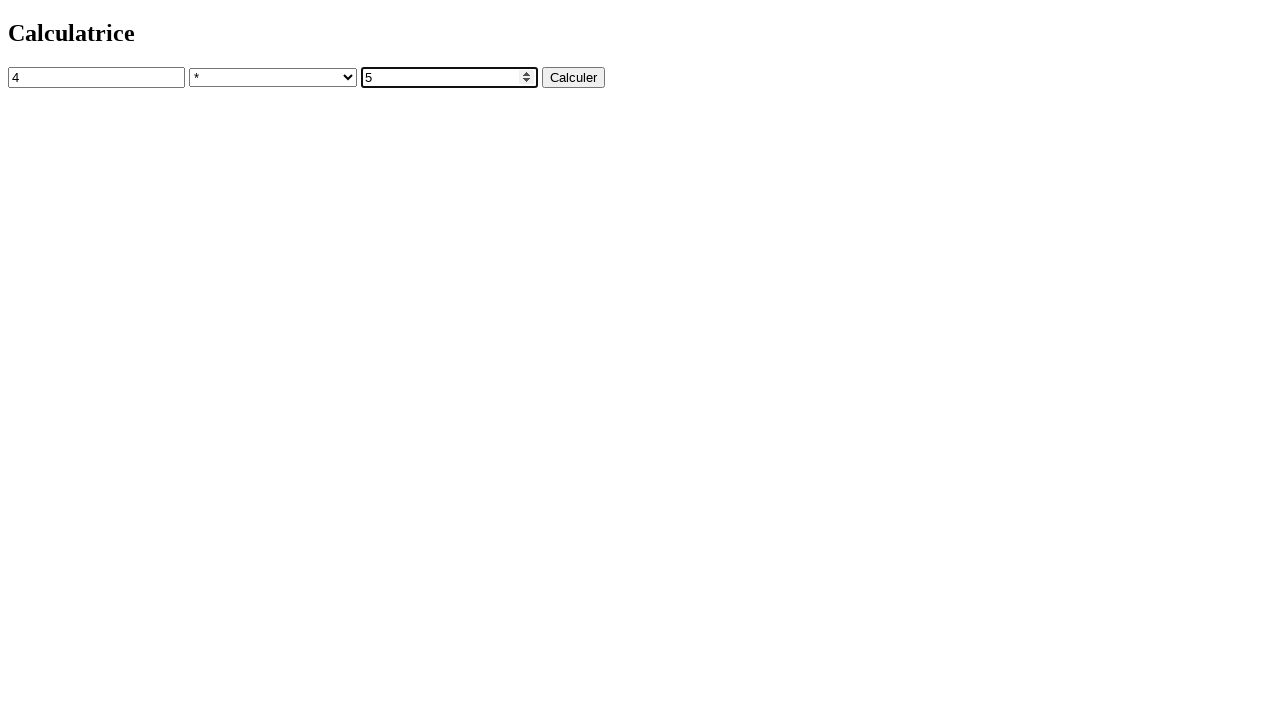

Clicked calculate button at (574, 77) on button
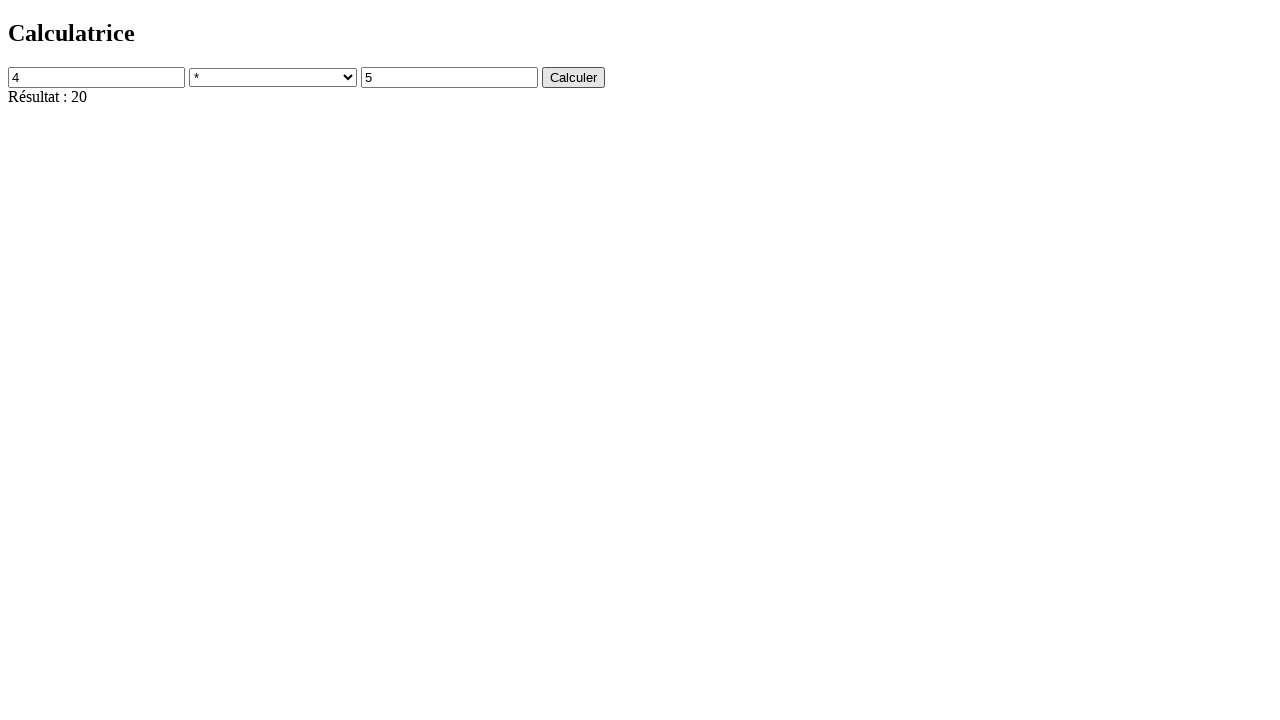

Result element loaded
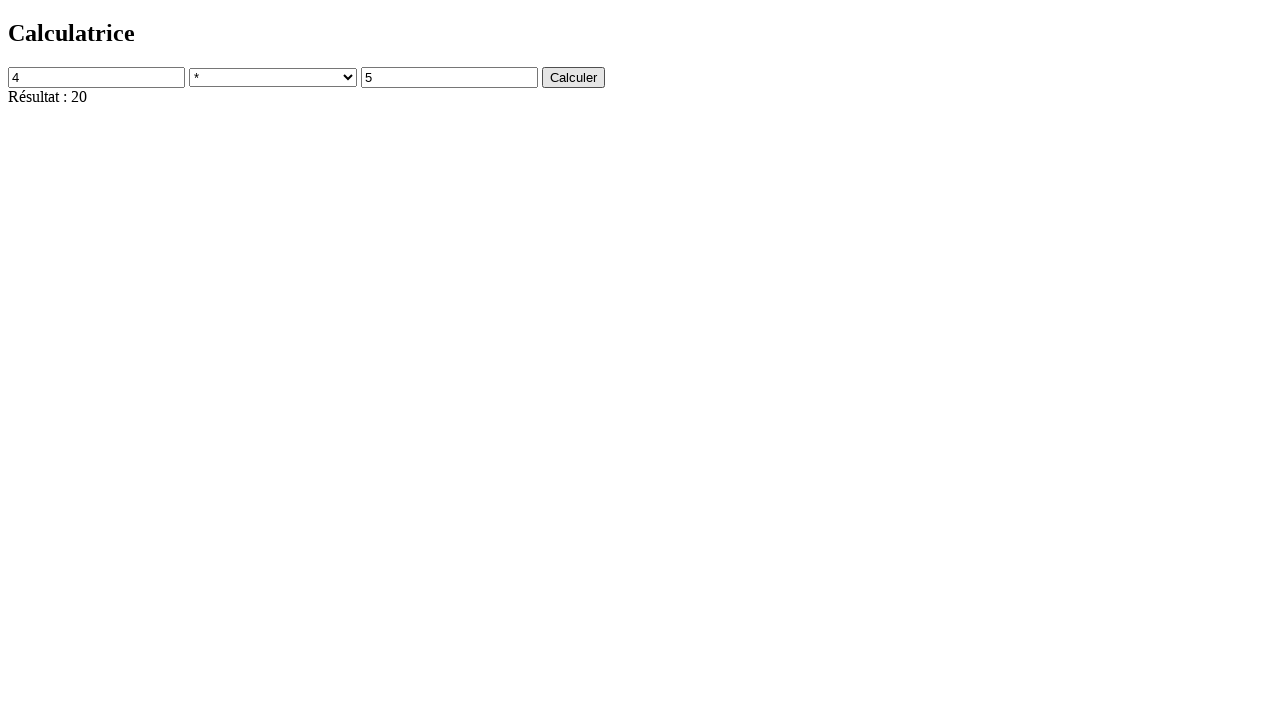

Verified result is 'Résultat : 20' - multiplication test passed
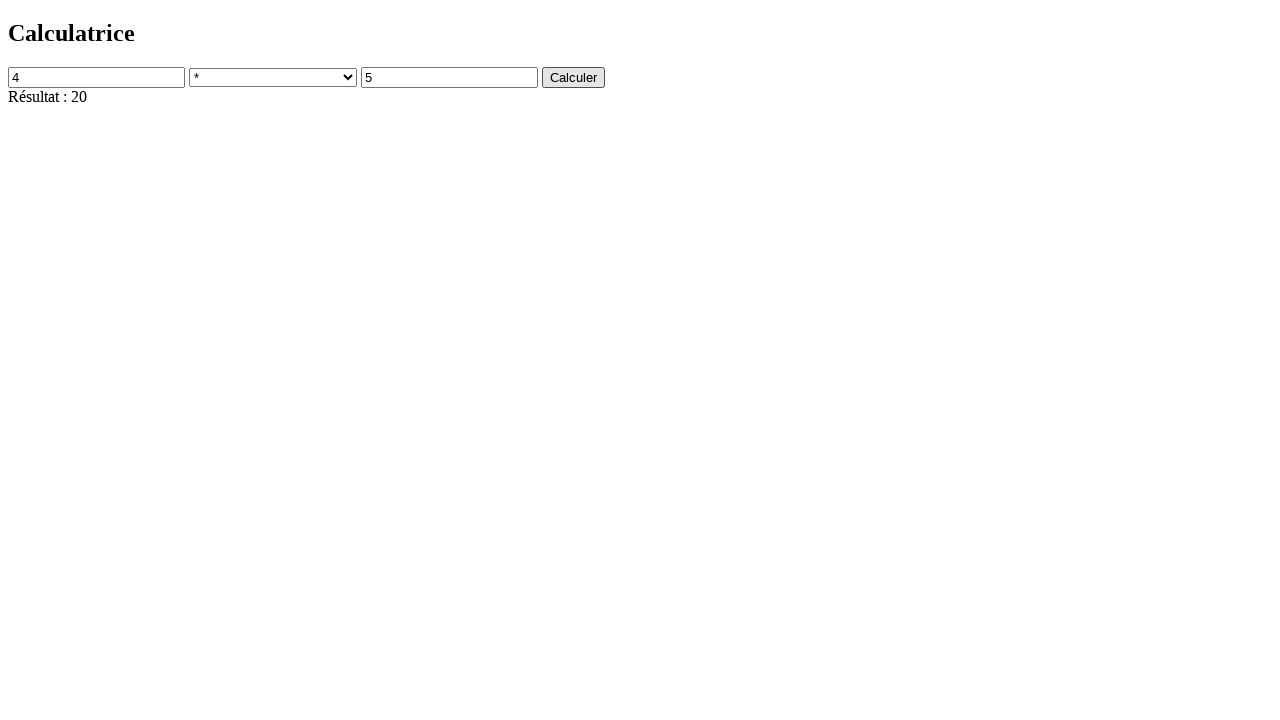

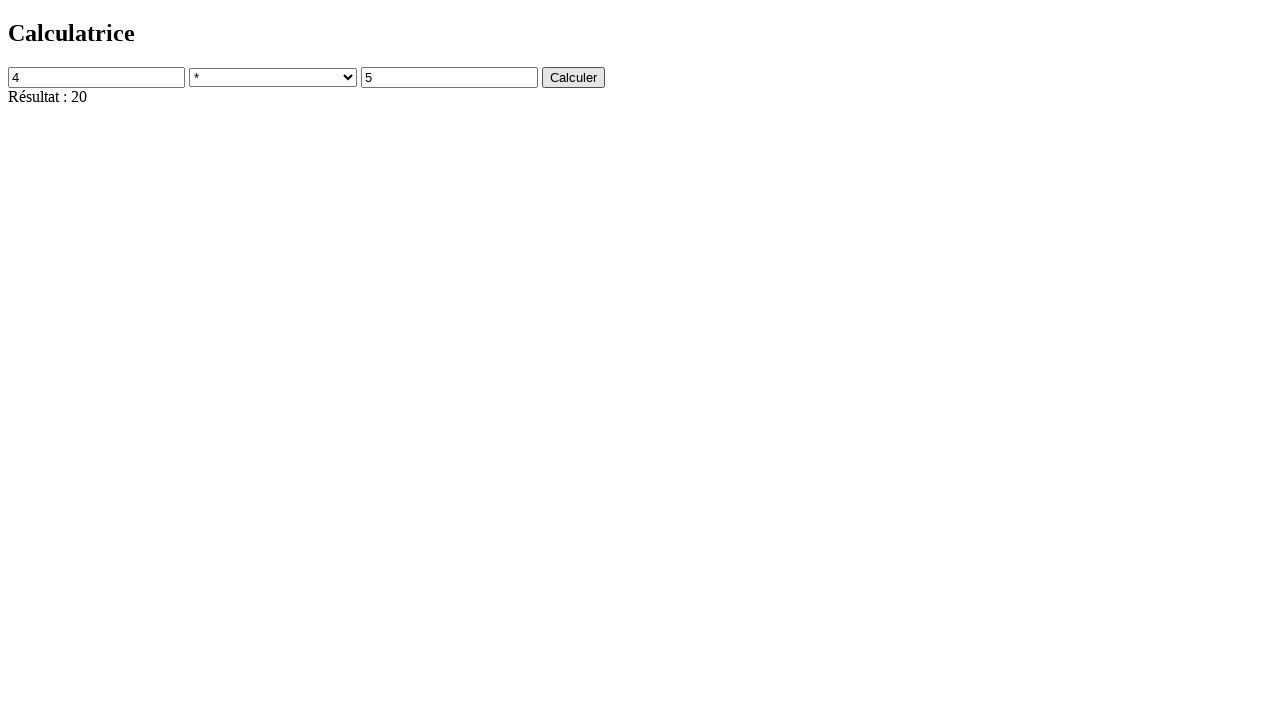